Tests dropdown selection functionality by selecting an option from a dropdown menu

Starting URL: https://the-internet.herokuapp.com/dropdown

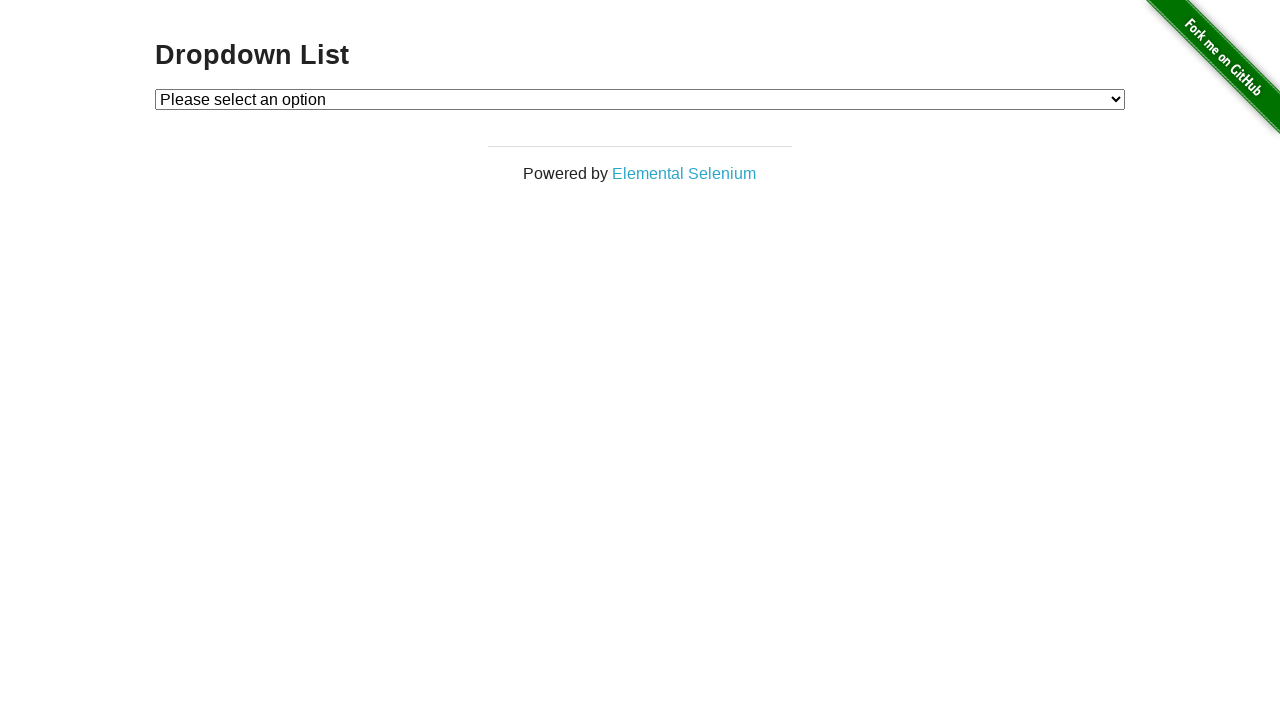

Dropdown menu became visible
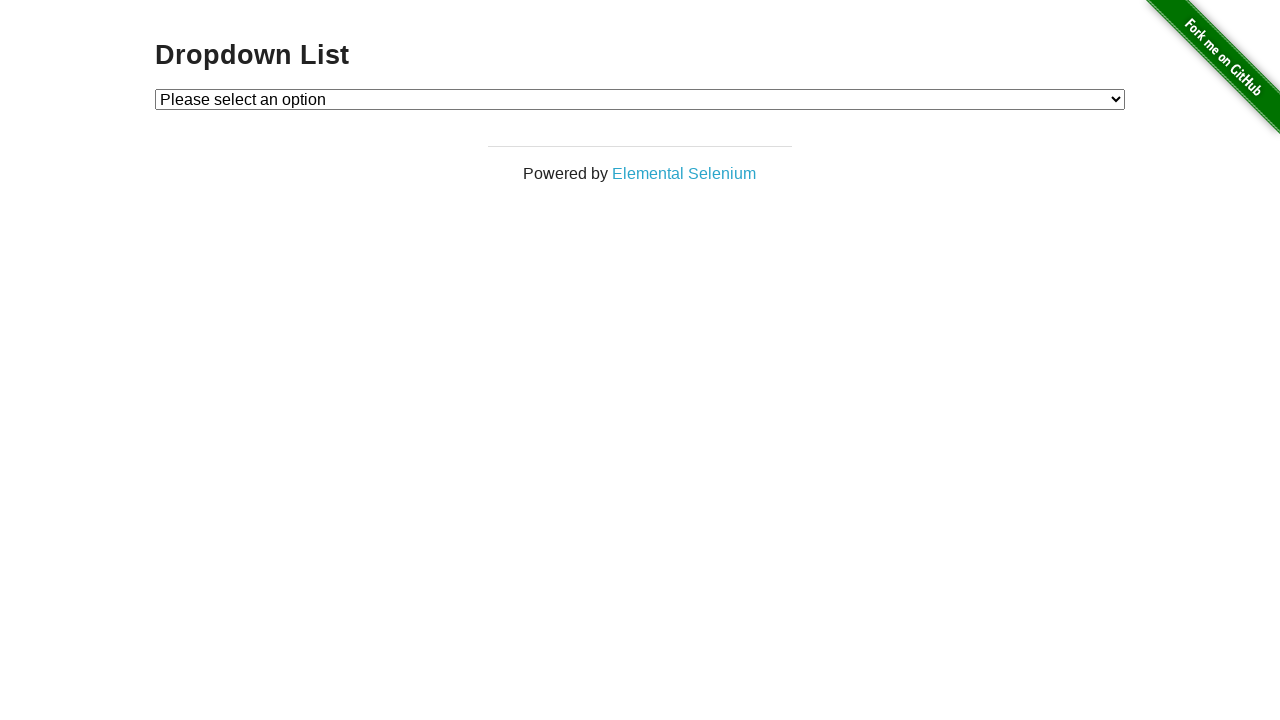

Selected 'Option 2' from the dropdown menu on #dropdown
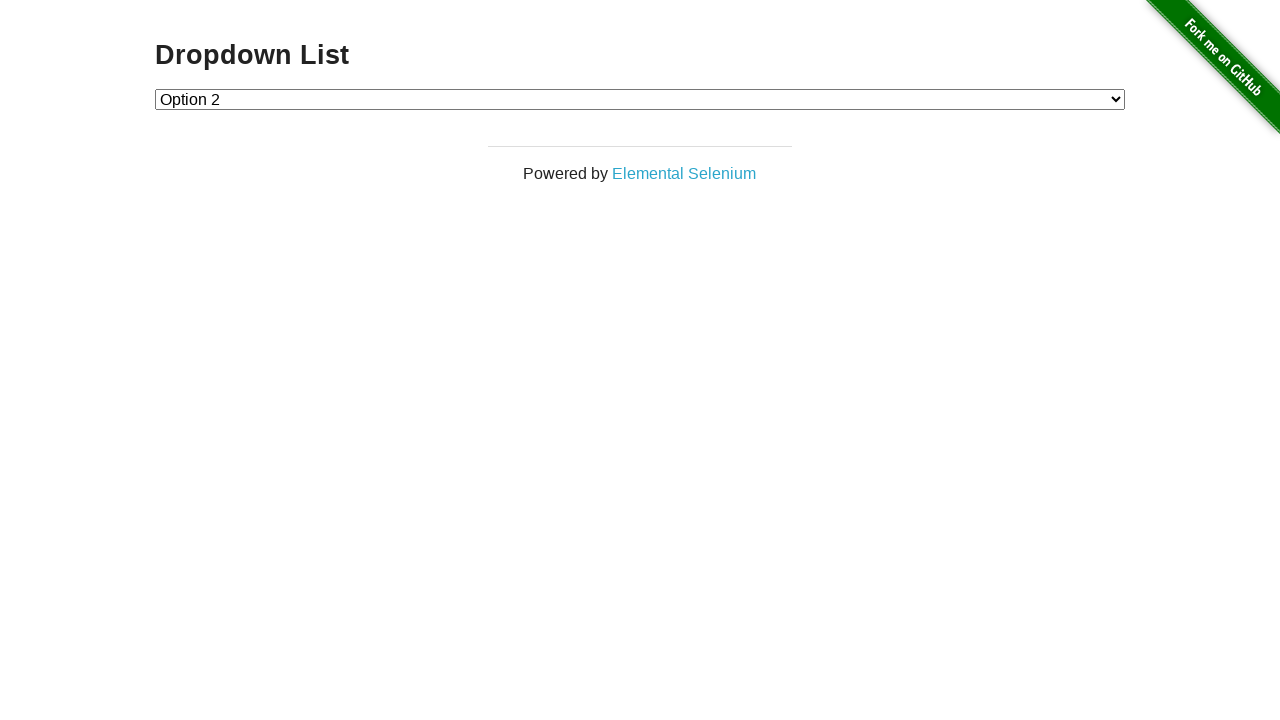

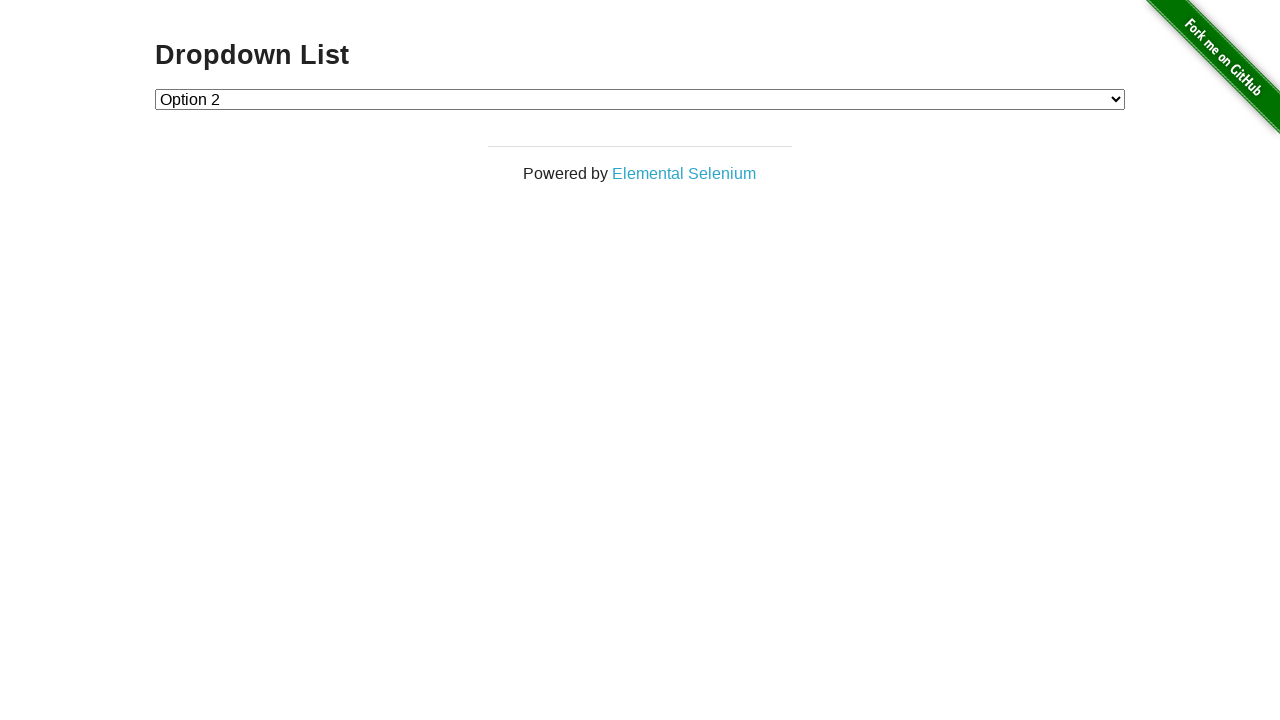